Tests registration form validation by submitting with empty name field

Starting URL: https://www.kasa.live/

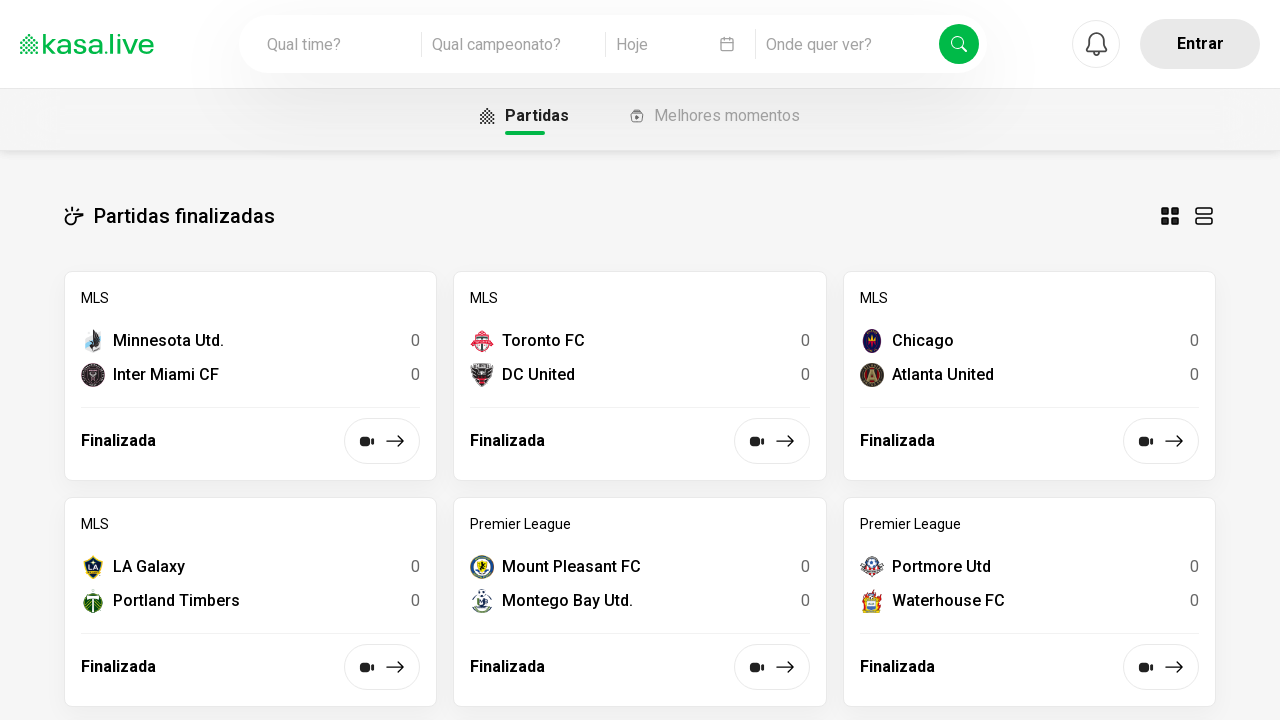

Clicked 'Entrar' button to open login/registration at (1200, 44) on .chakra-button.css-ovdjqs[data-cy='btn-trigger-profile']
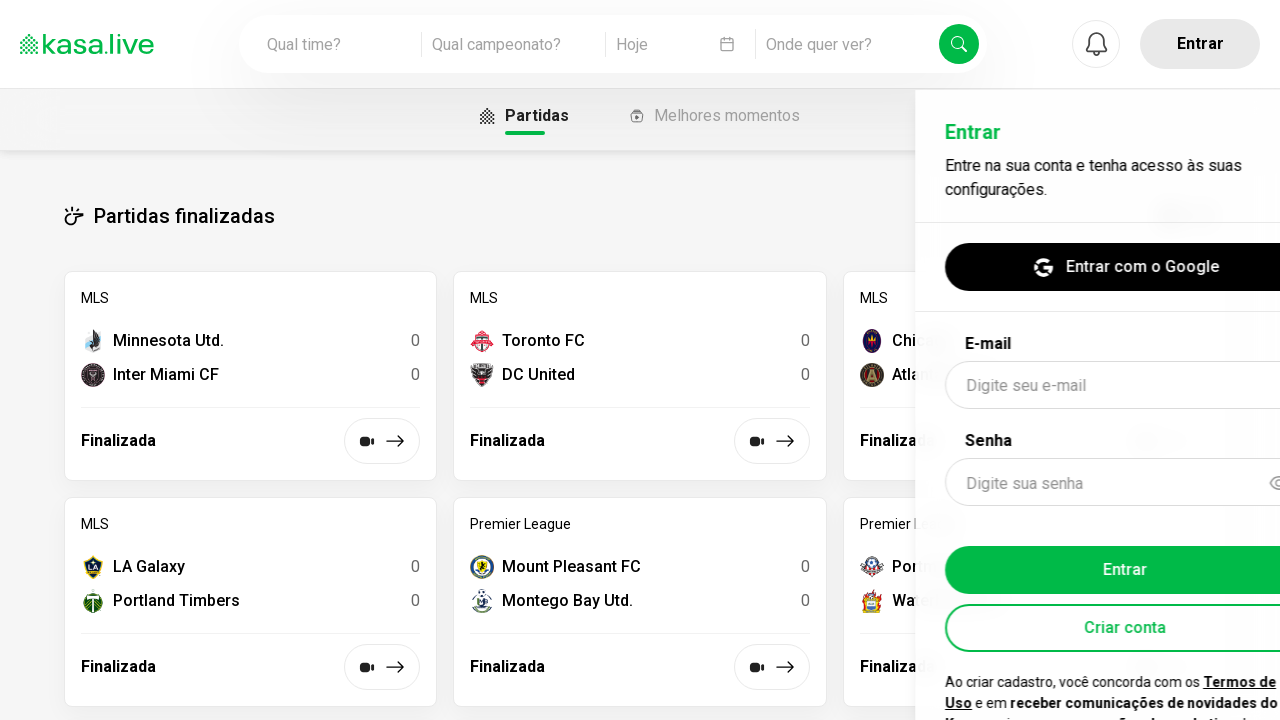

Clicked 'Criar conta' button to open registration form at (1070, 628) on .chakra-button.css-1f4izxt[data-cy='login-createAccount']
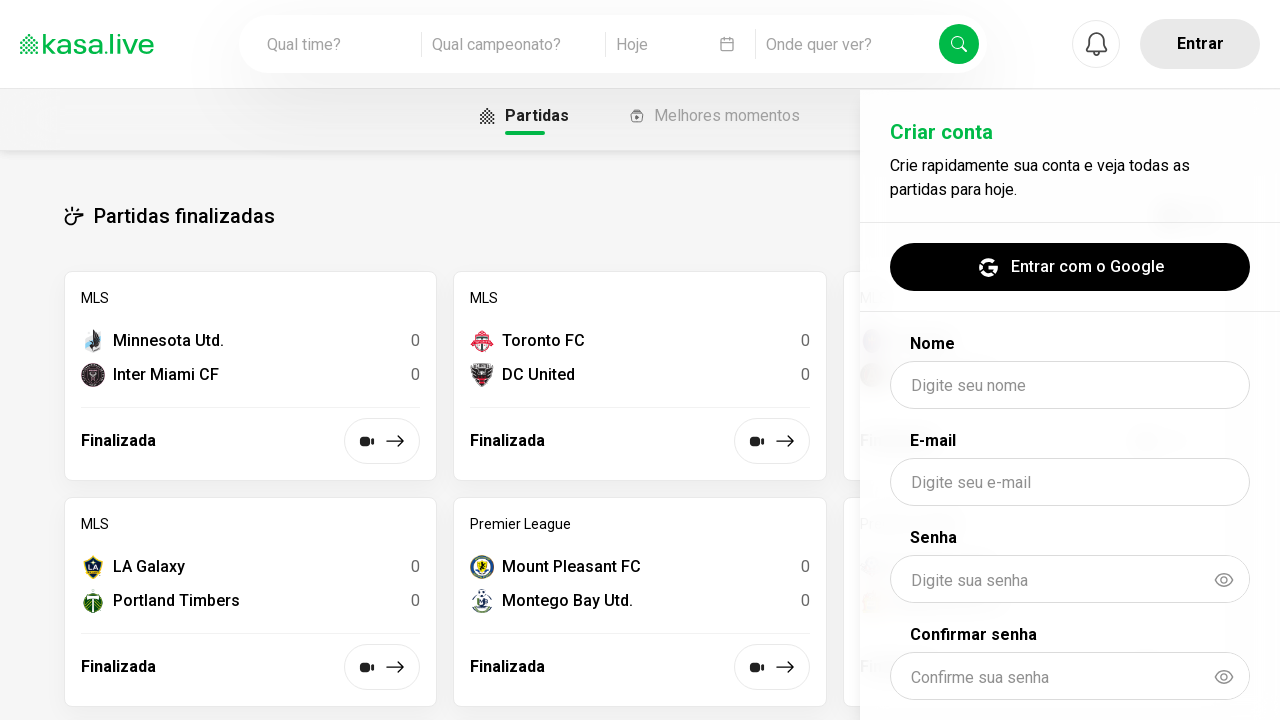

Filled email field with 'test123@example.com' on #email
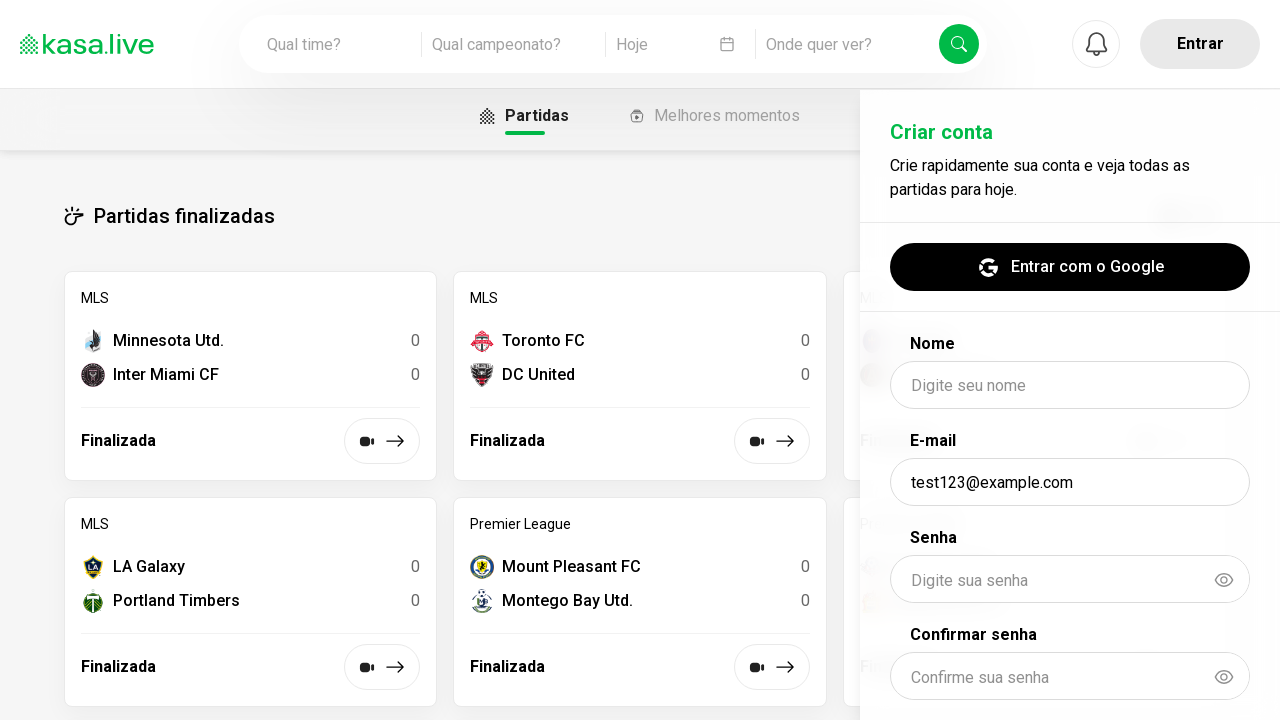

Filled password field with 'senha123' on #password
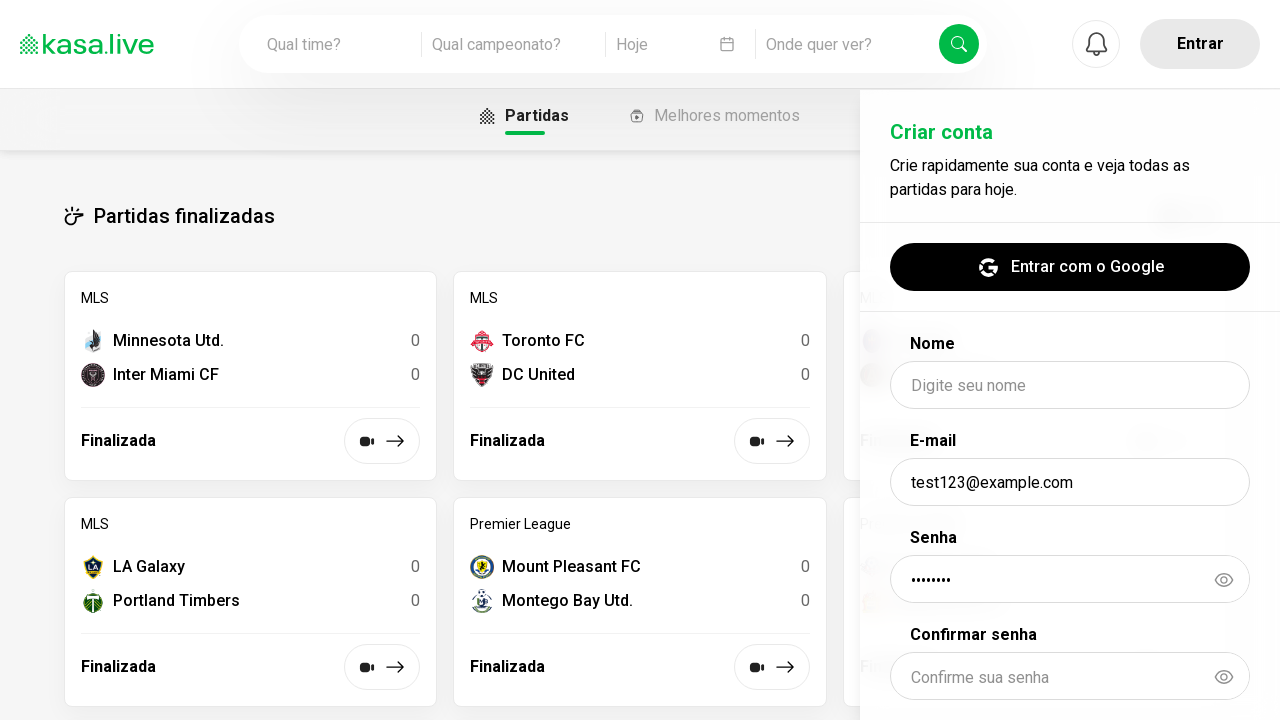

Filled confirm password field with 'senha123' on #confirmPassword
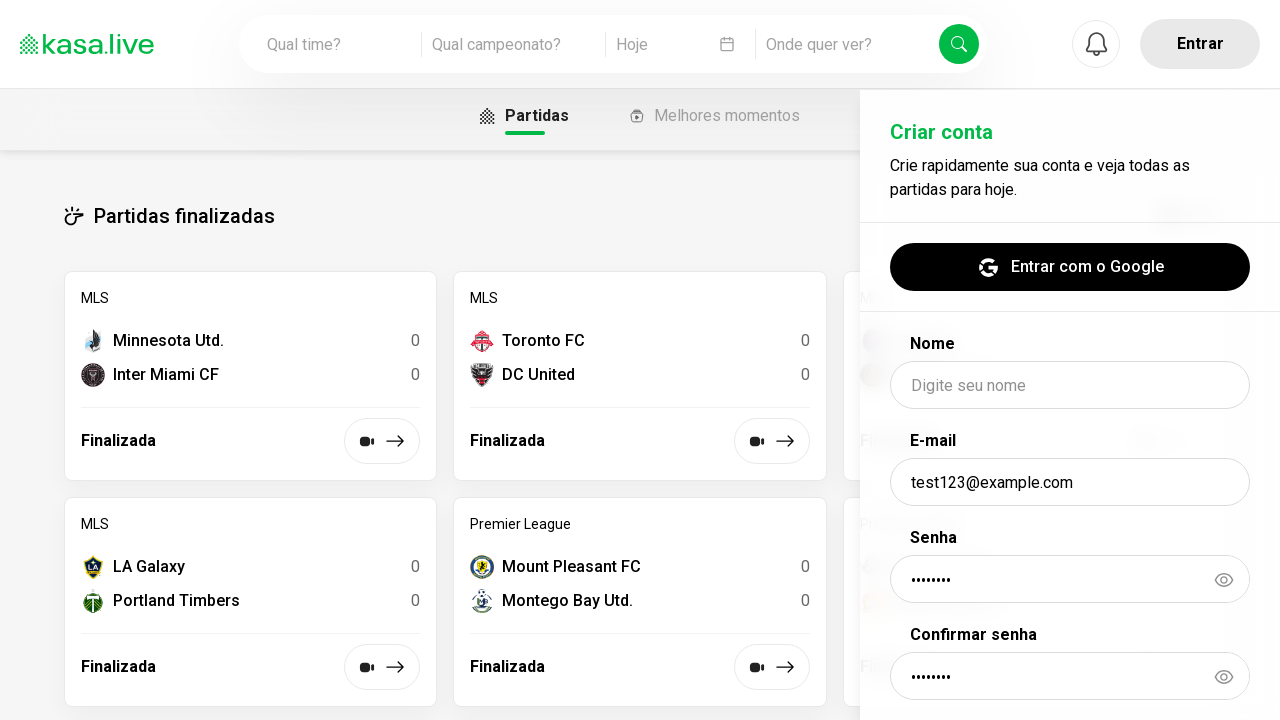

Submitted registration form with empty name field at (1070, 488) on .chakra-button.css-ncw165[data-cy='register-submit']
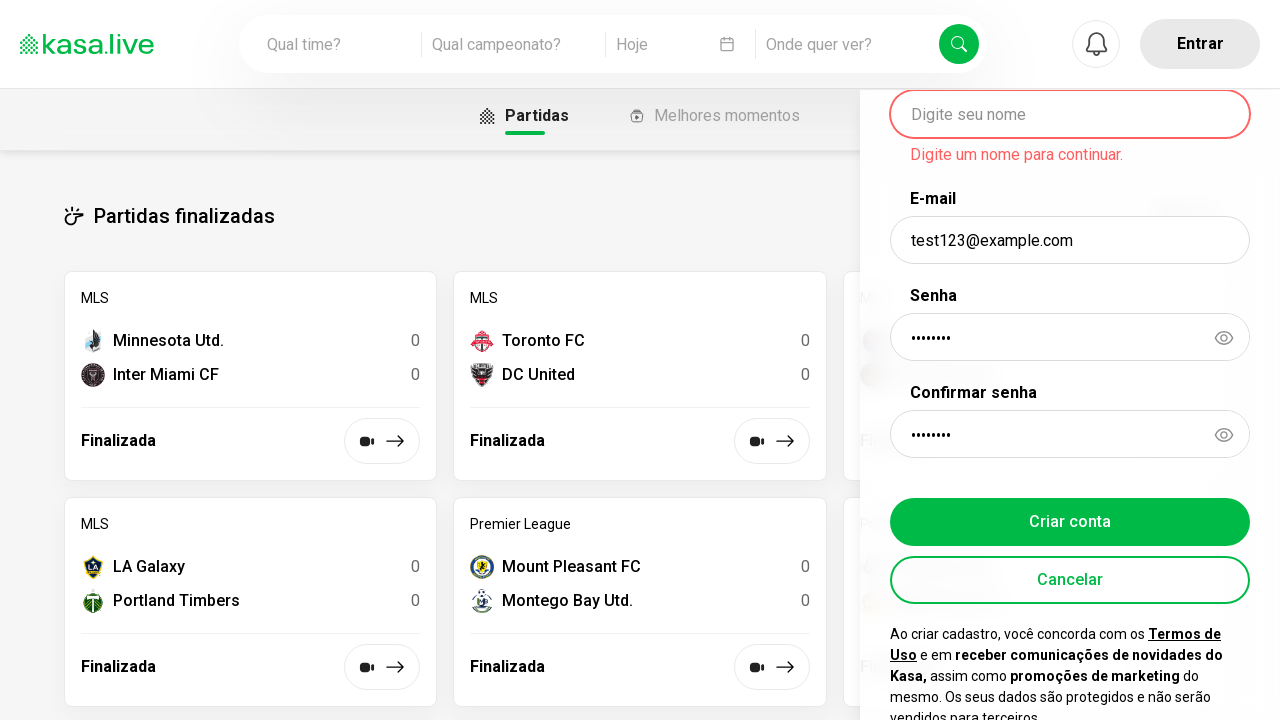

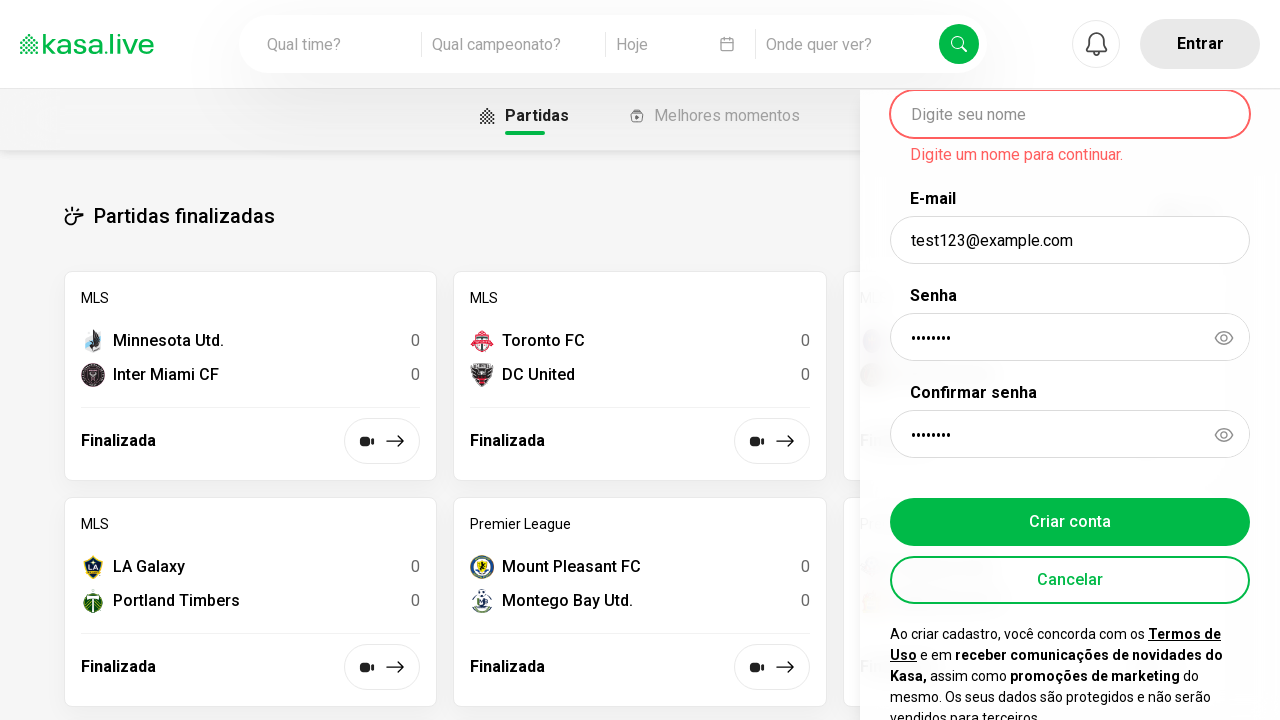